Tests jQuery UI custom dropdown selection by selecting different options from multiple dropdown menus and verifying the selected values

Starting URL: https://jqueryui.com/resources/demos/selectmenu/default.html

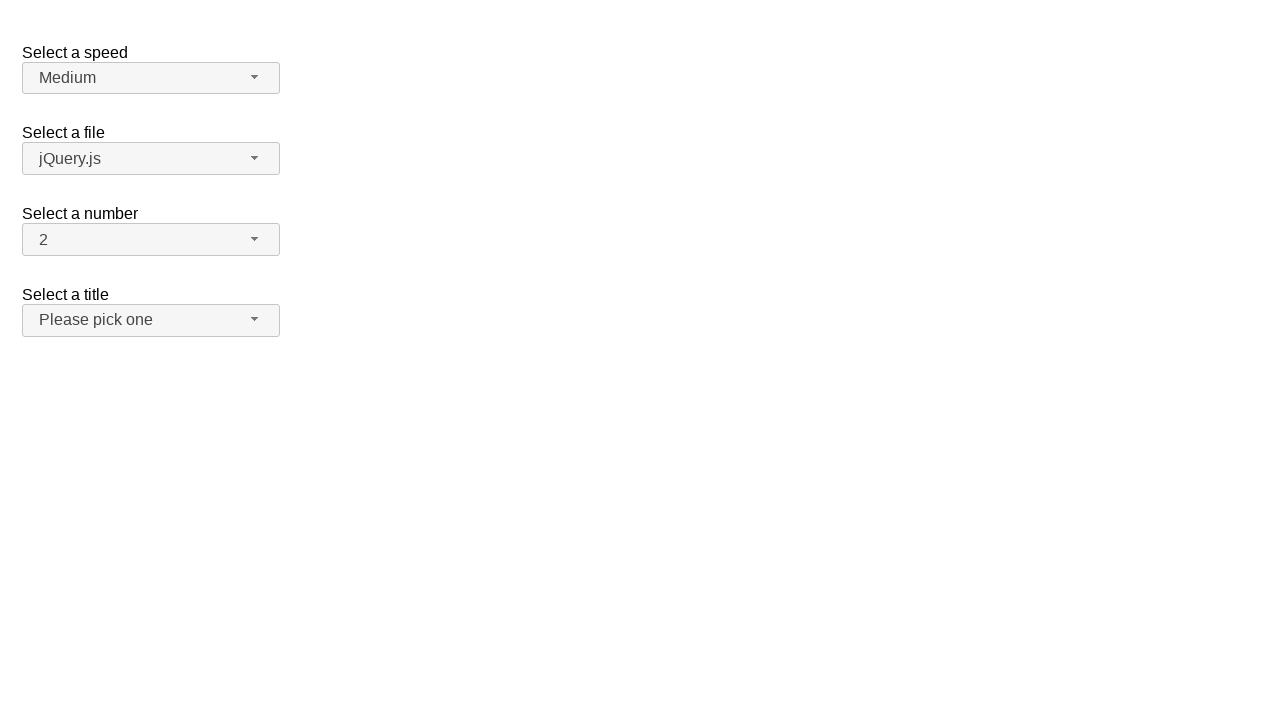

Clicked speed dropdown button at (151, 78) on span#speed-button
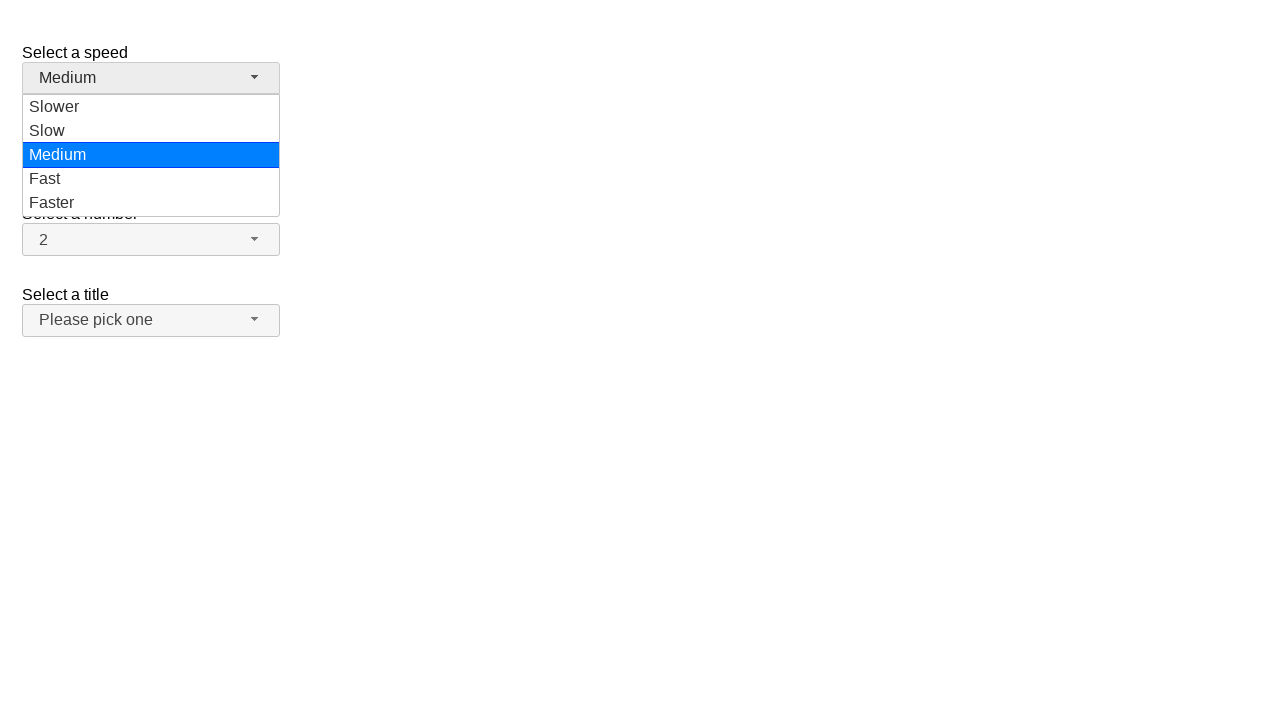

Speed dropdown menu loaded
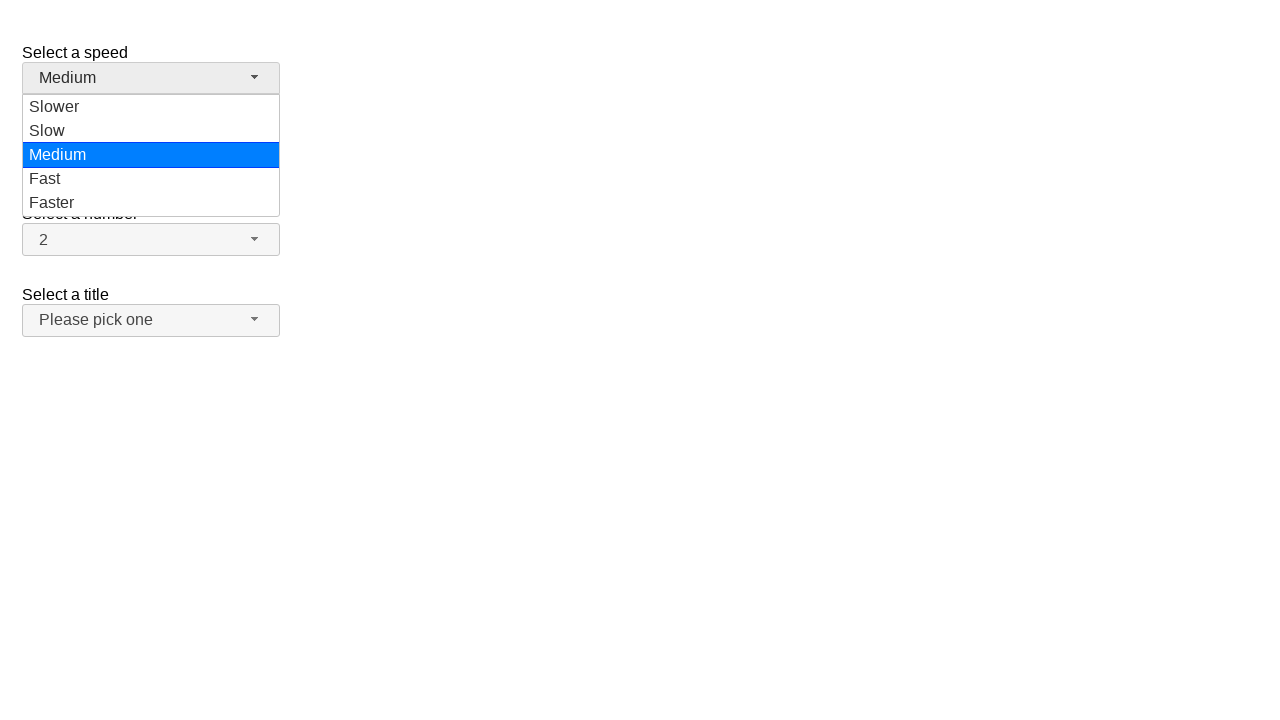

Selected 'Faster' from speed dropdown
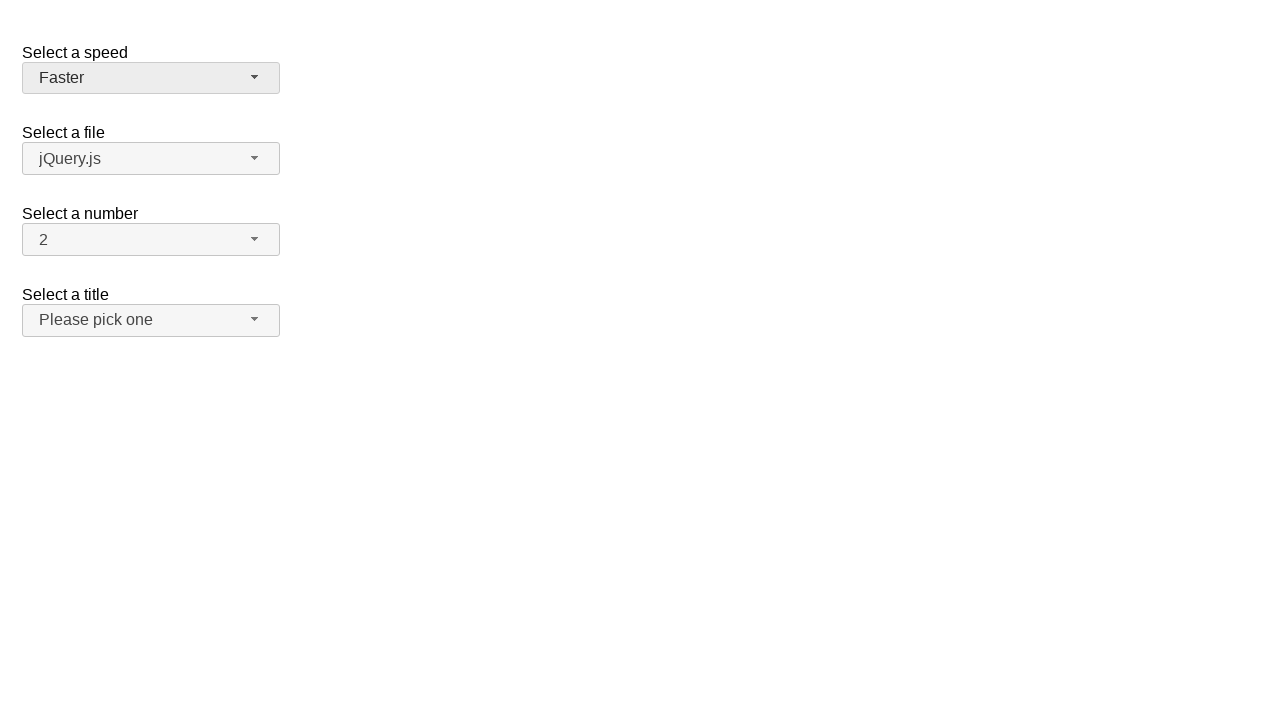

Clicked files dropdown button at (151, 159) on span#files-button
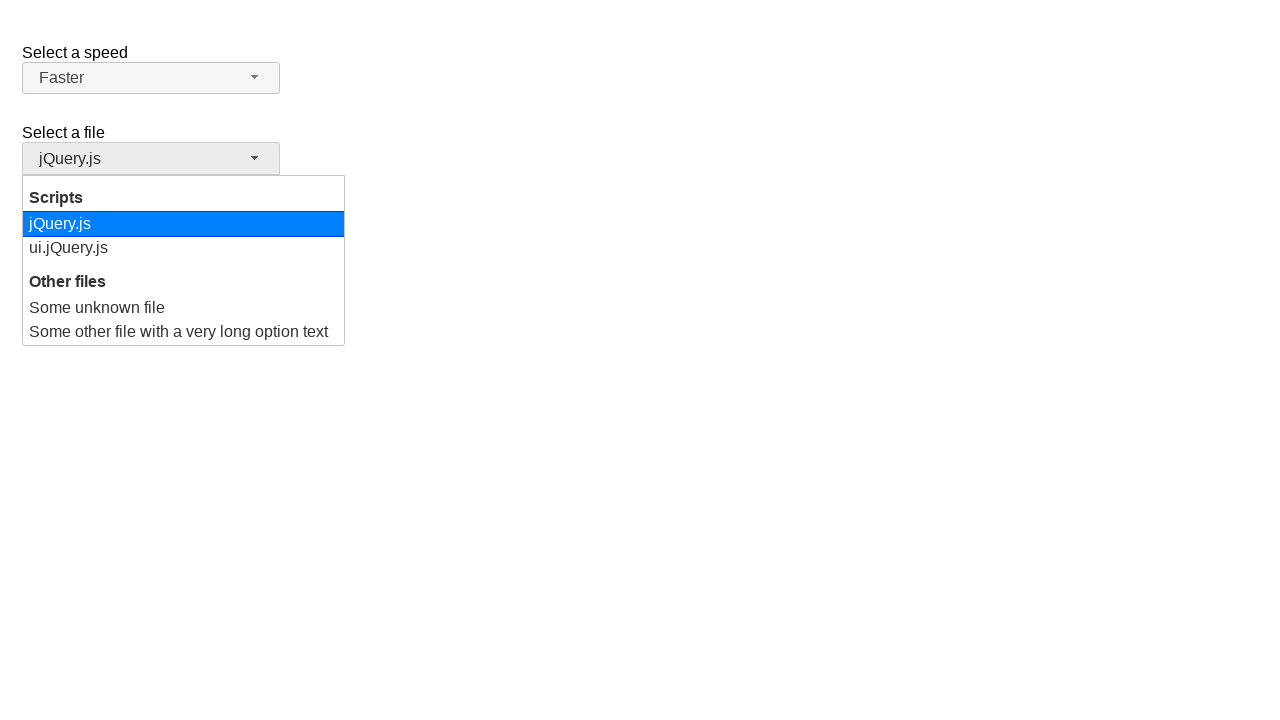

Files dropdown menu loaded
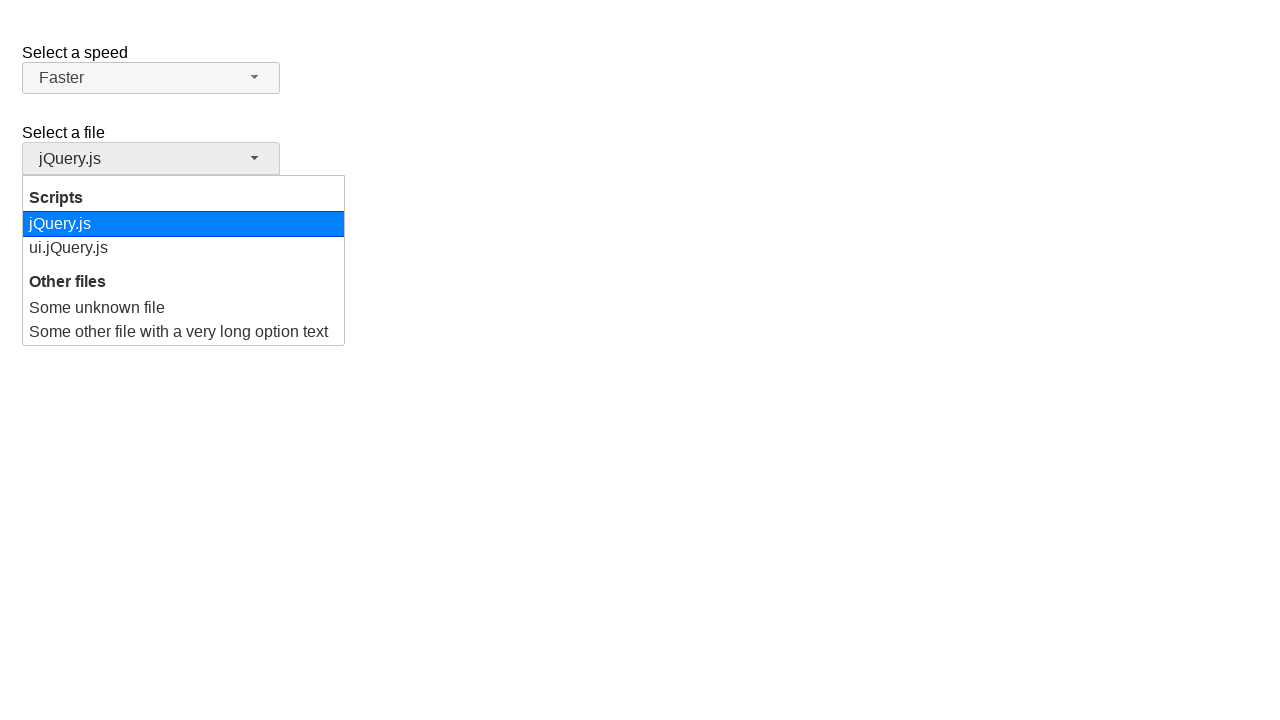

Selected 'Some unknown file' from files dropdown
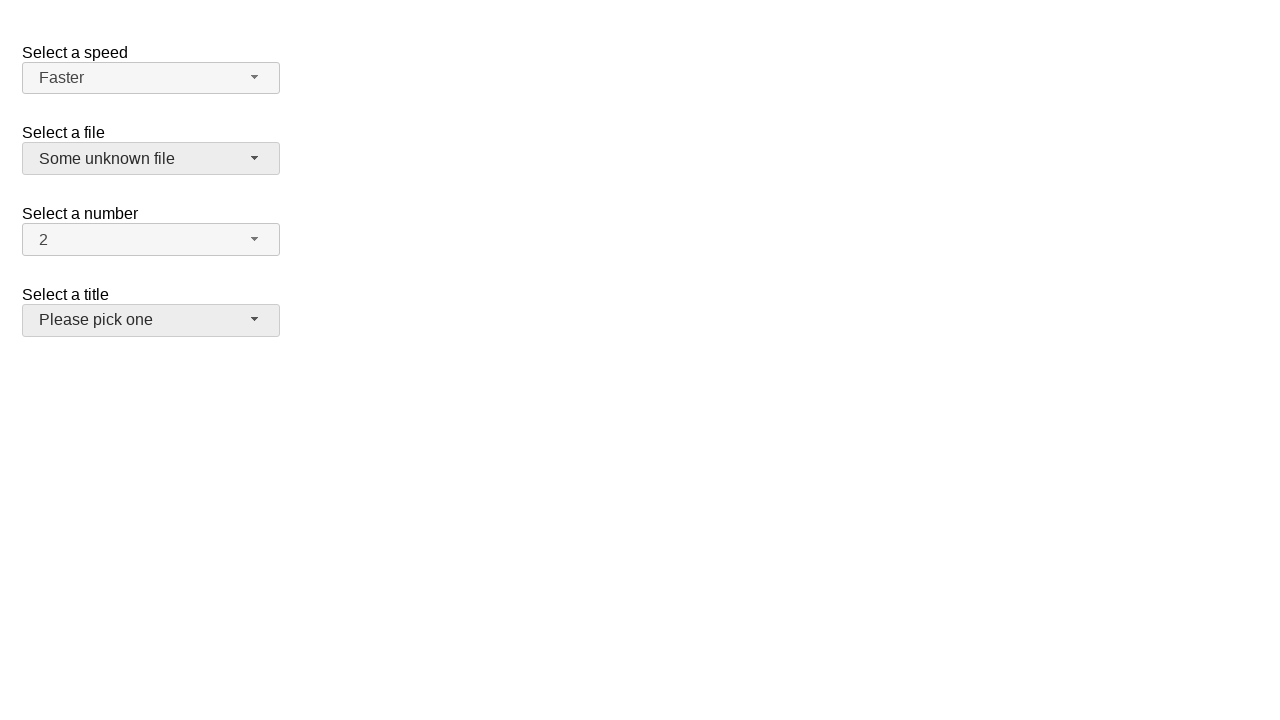

Clicked number dropdown button at (151, 240) on span#number-button
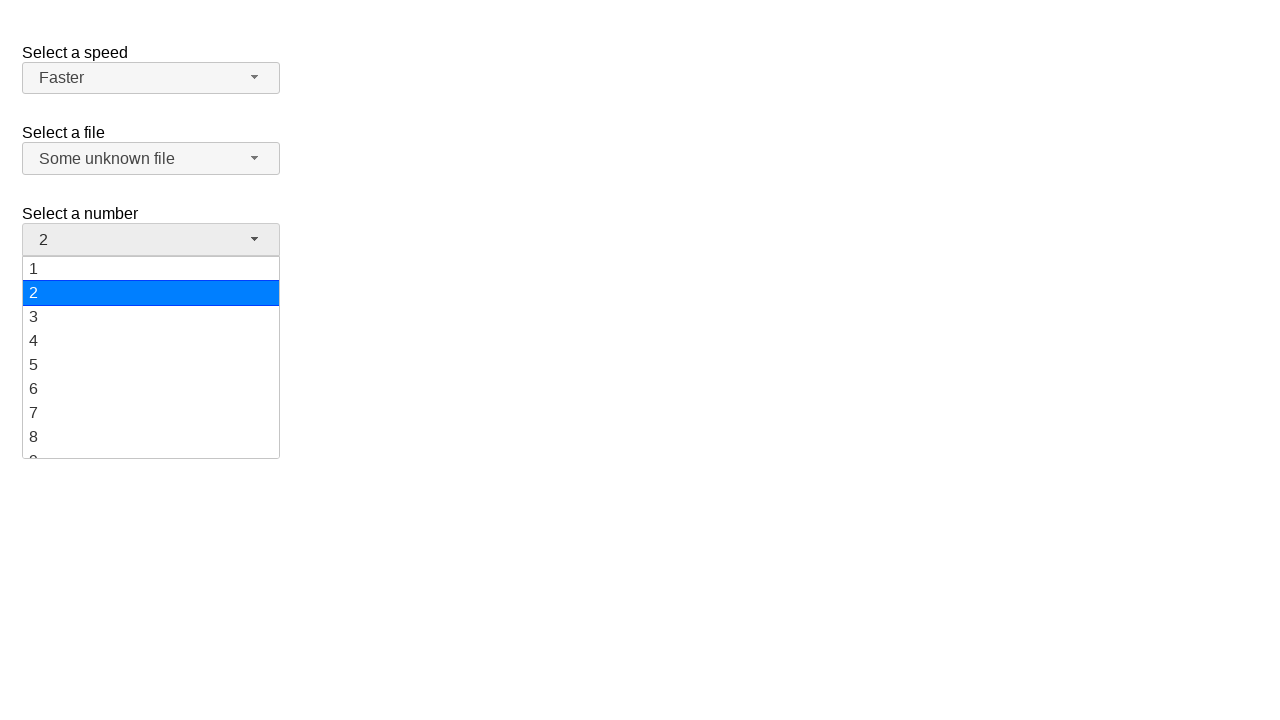

Number dropdown menu loaded
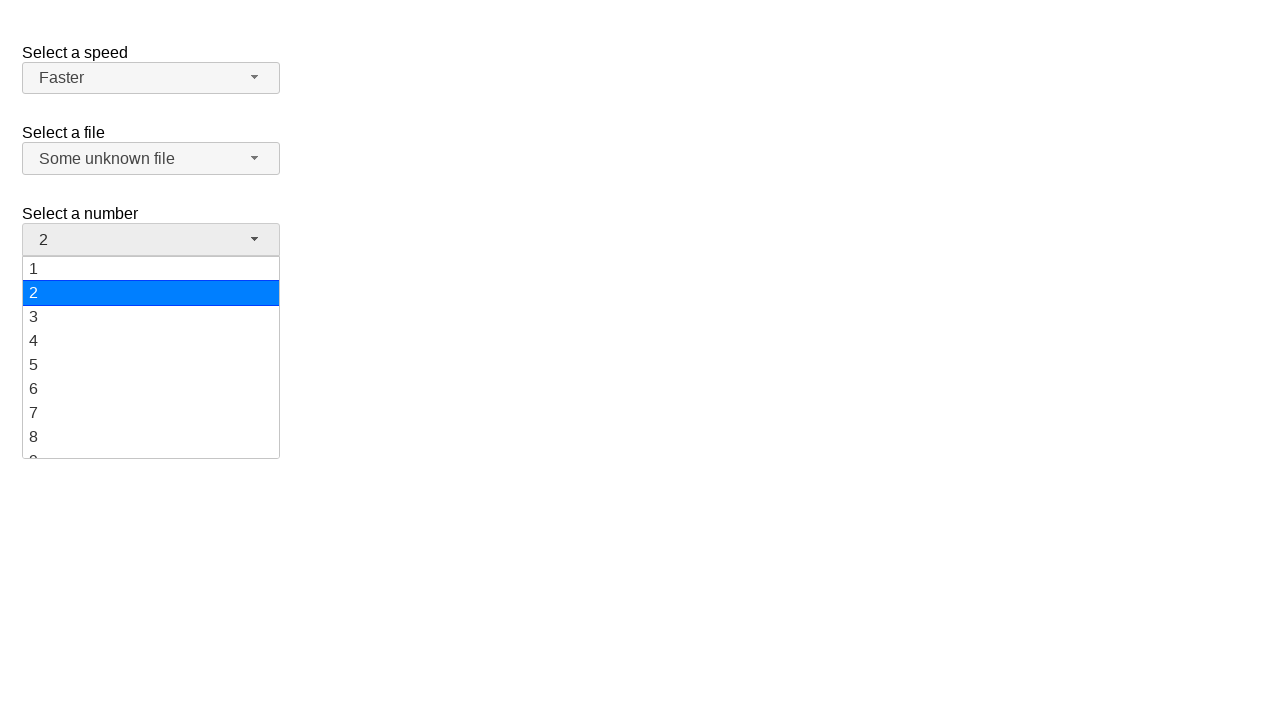

Selected '18' from number dropdown
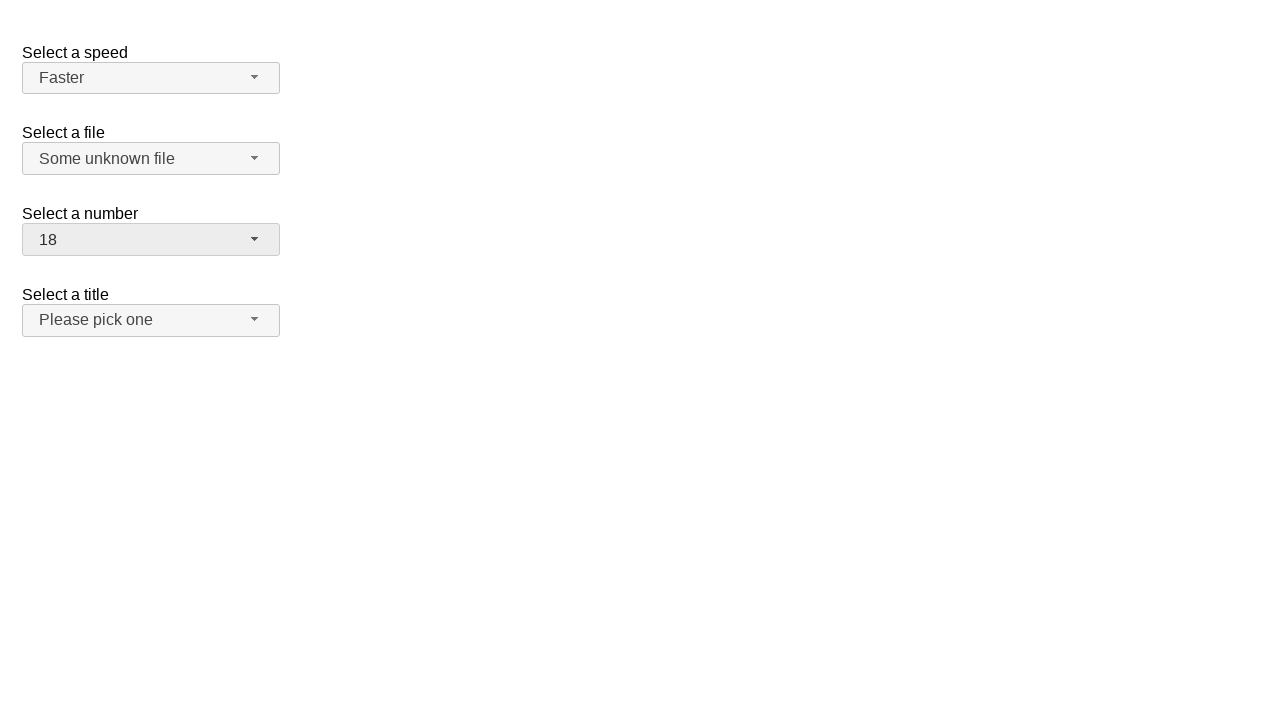

Clicked salutation dropdown button at (151, 320) on span#salutation-button
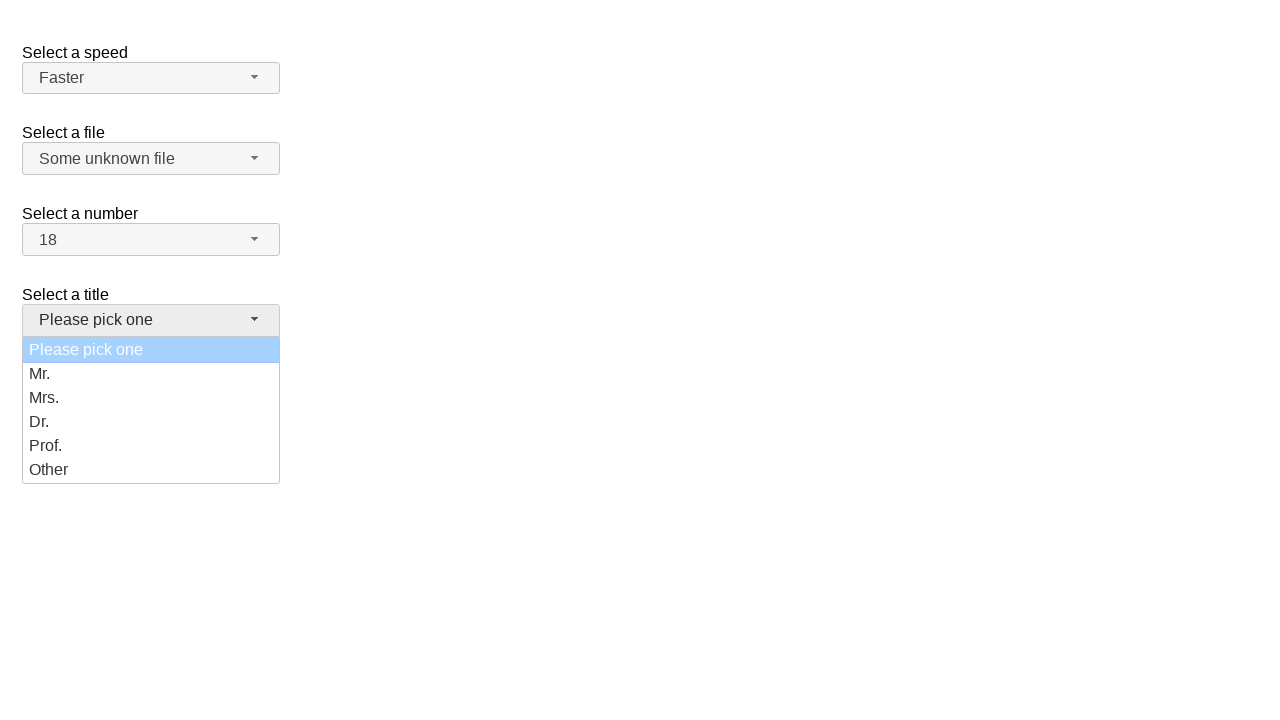

Salutation dropdown menu loaded
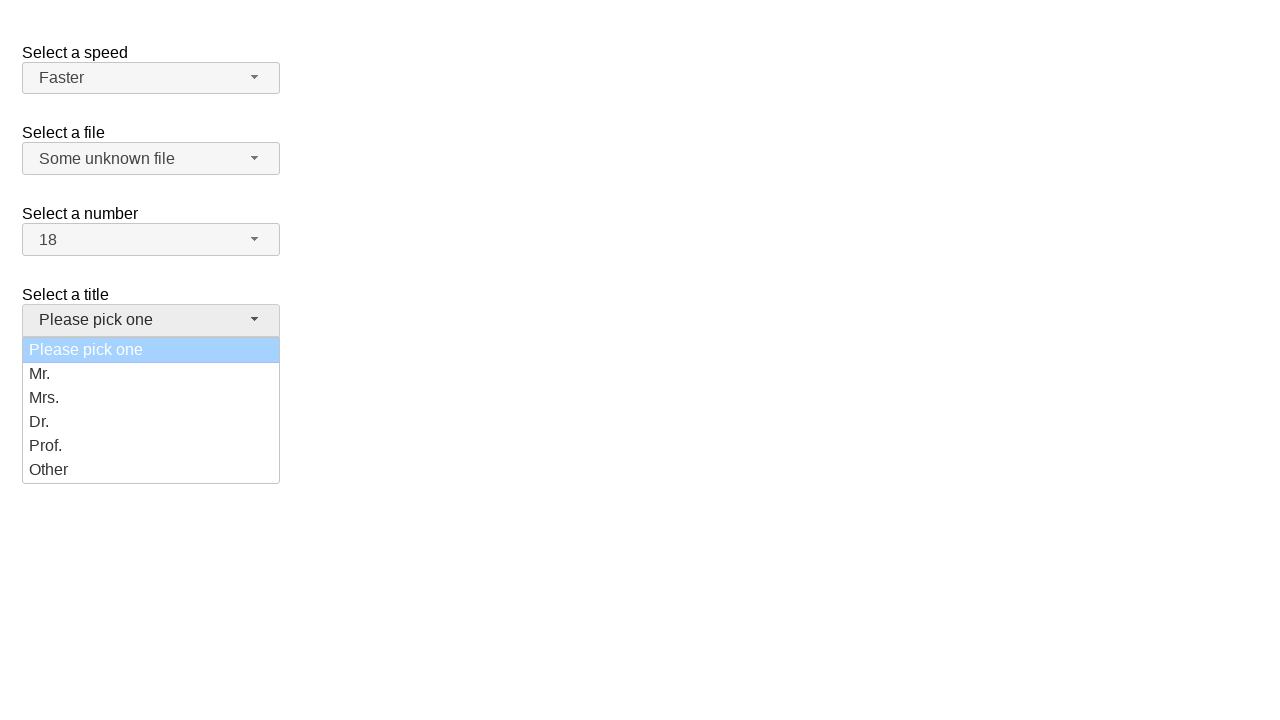

Selected 'Dr.' from salutation dropdown
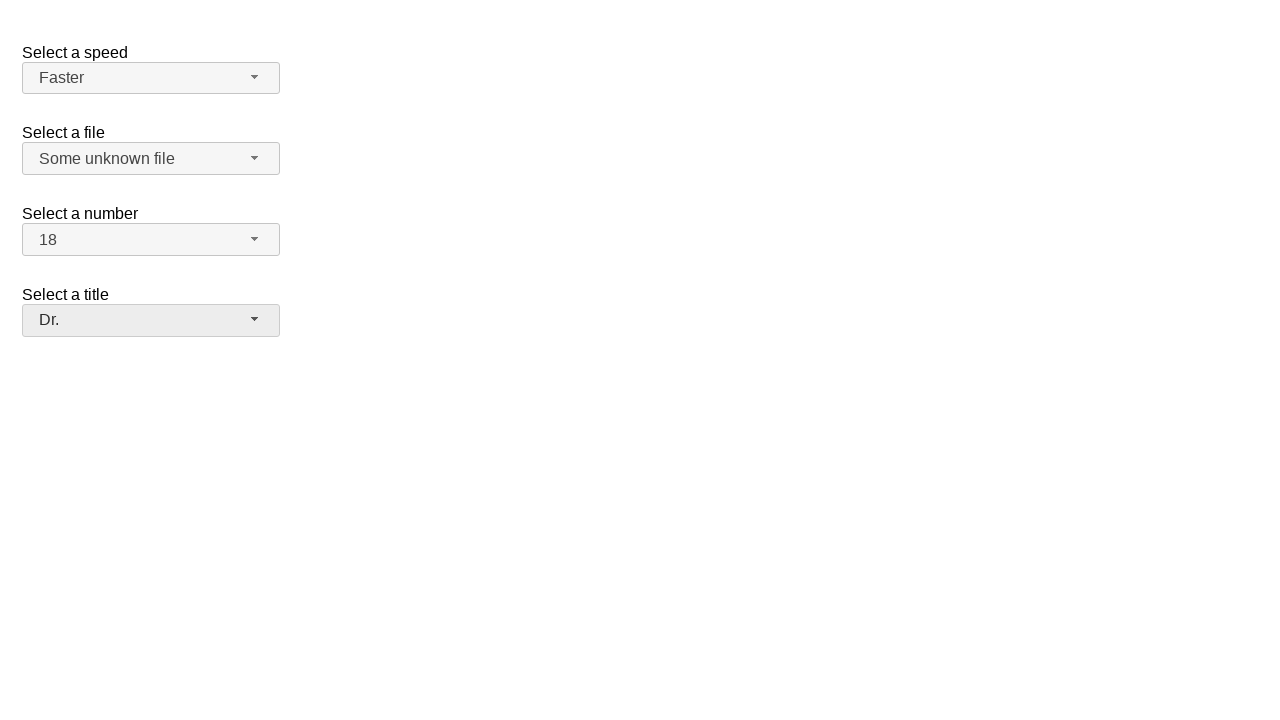

Verified speed dropdown shows 'Faster'
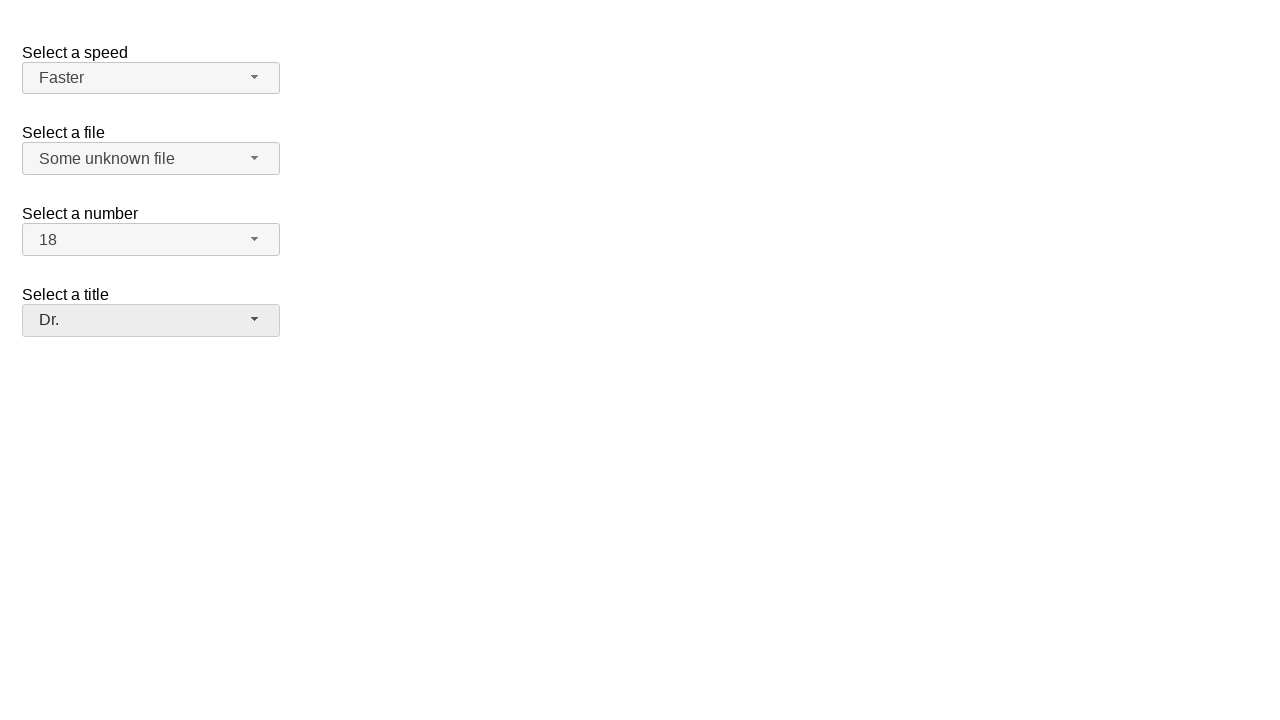

Verified files dropdown shows 'Some unknown file'
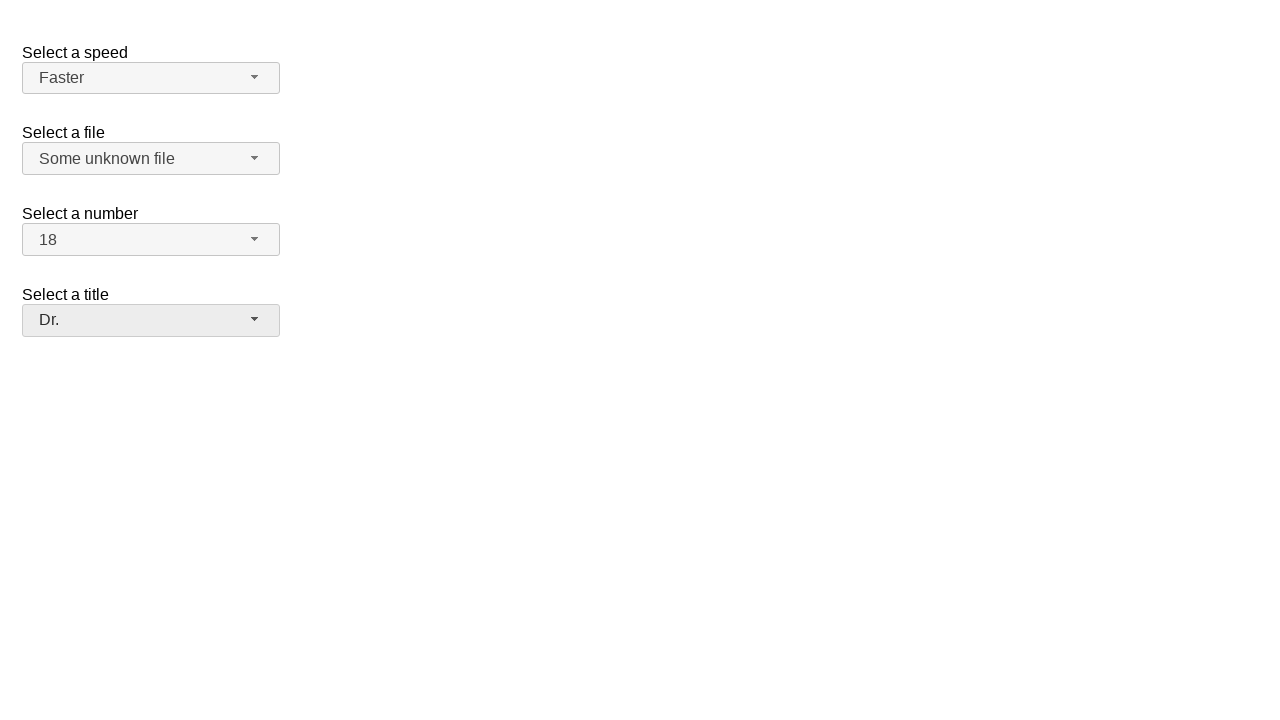

Verified number dropdown shows '18'
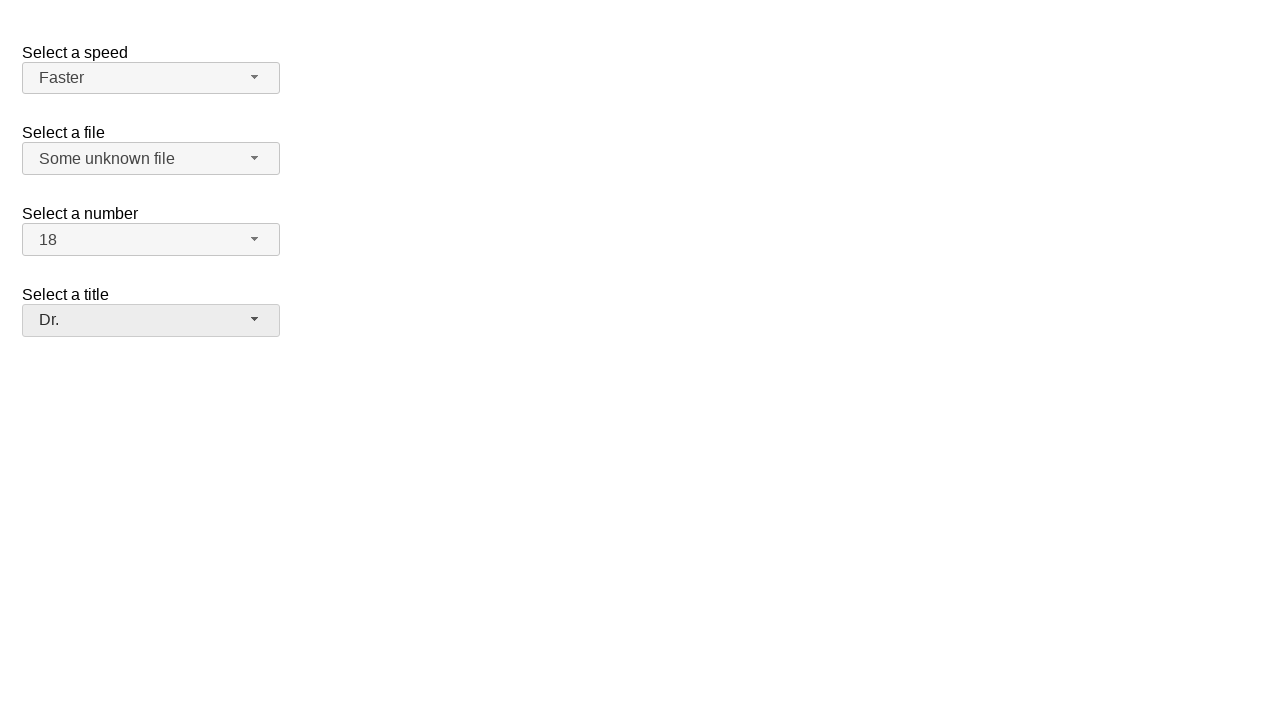

Verified salutation dropdown shows 'Dr.'
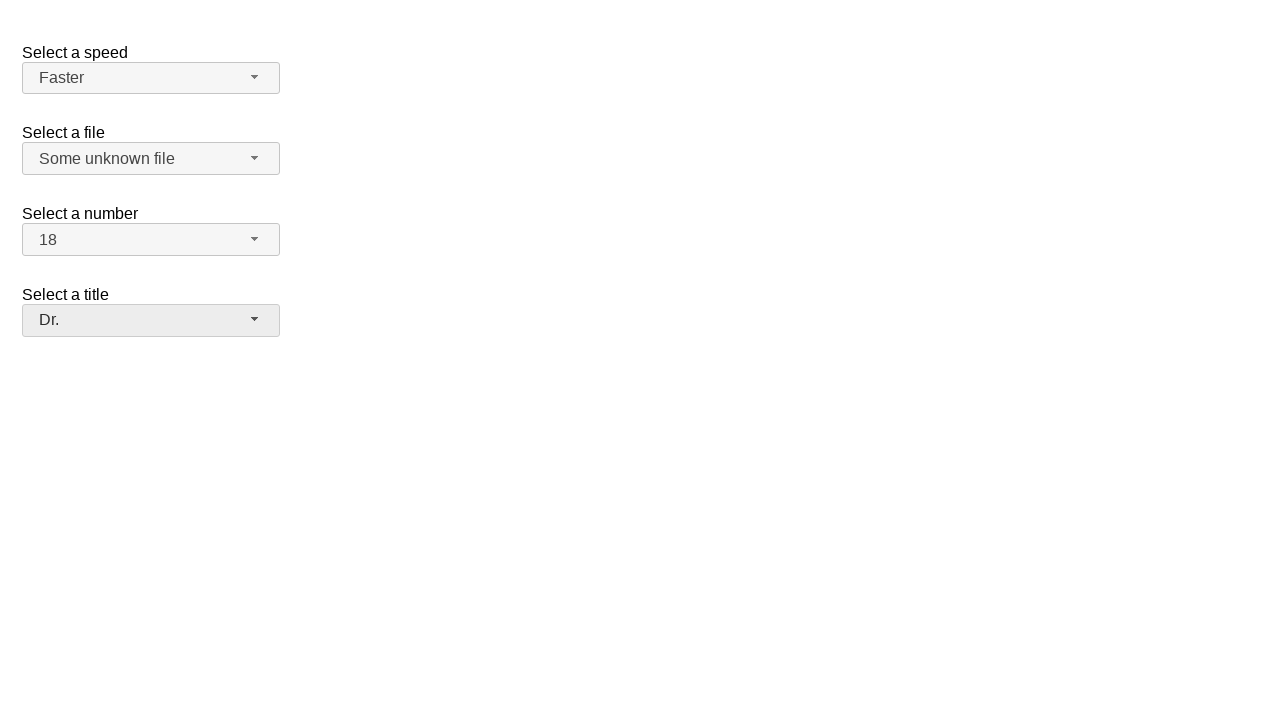

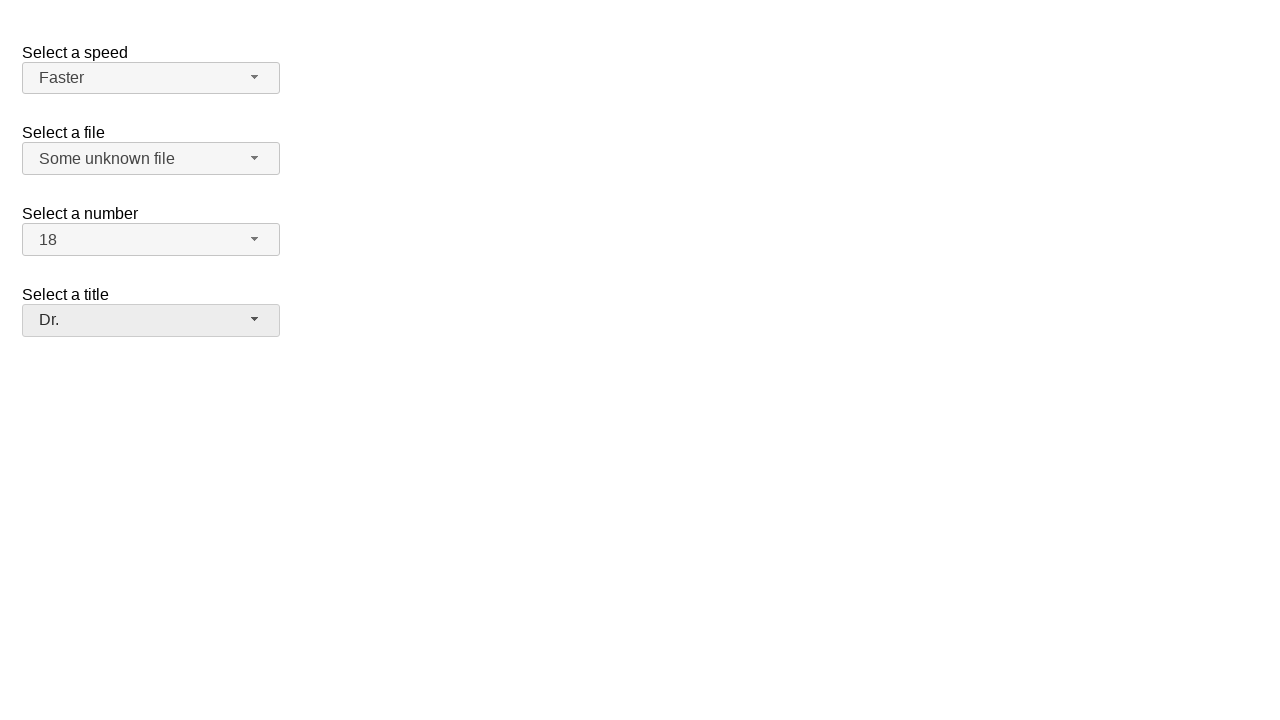